Tests the Shifting Content list page by verifying that specific text content appears on the page, then reloads to verify content persistence

Starting URL: https://the-internet.herokuapp.com/shifting_content/list

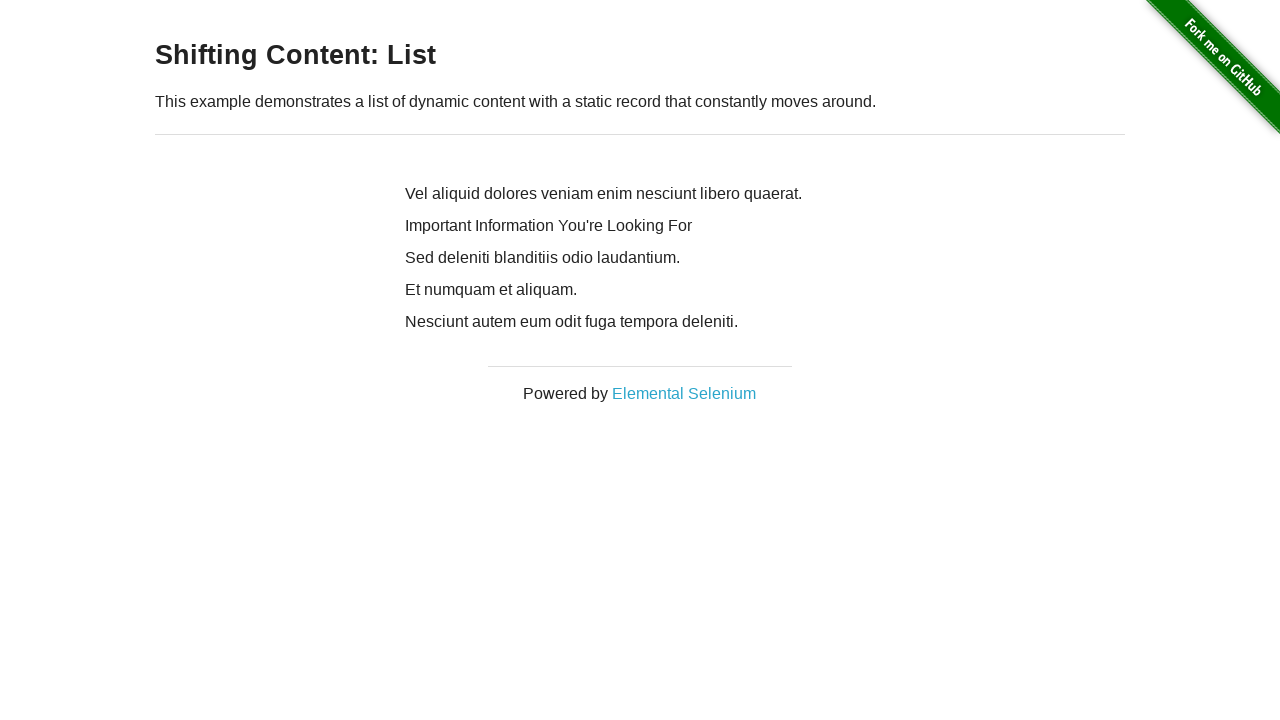

Waited for content div to appear on Shifting Content list page
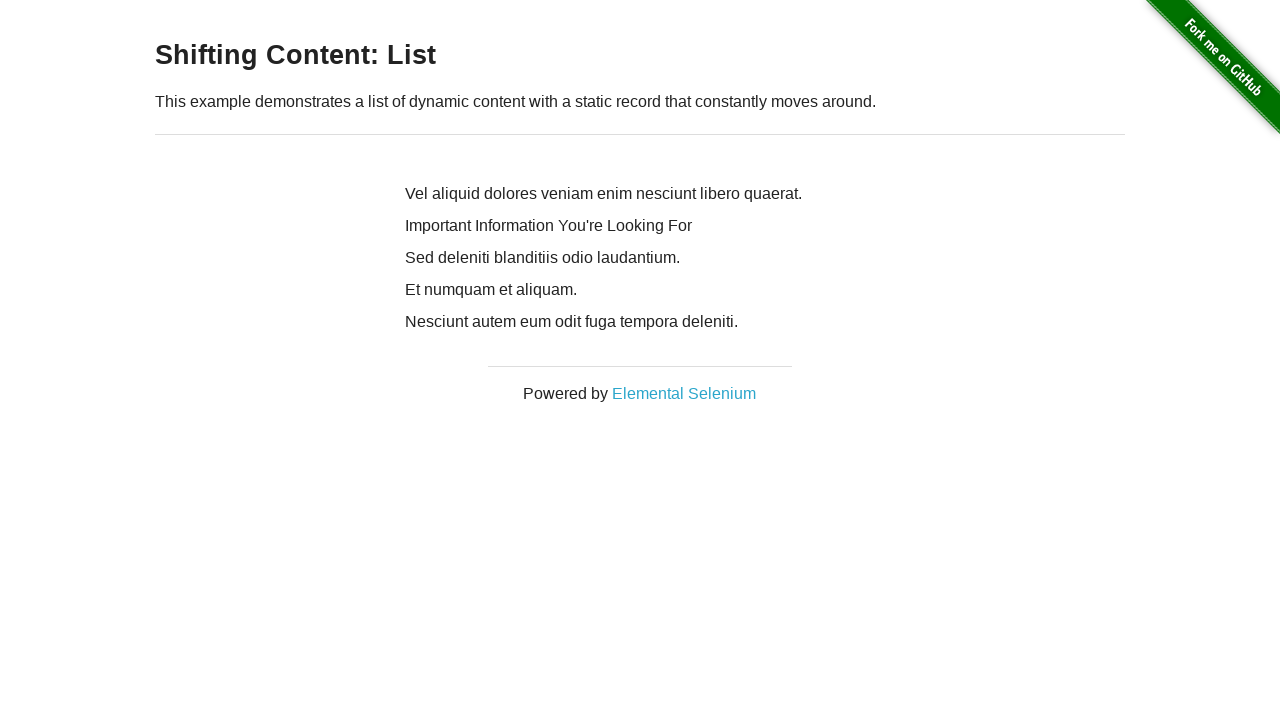

Located content div element
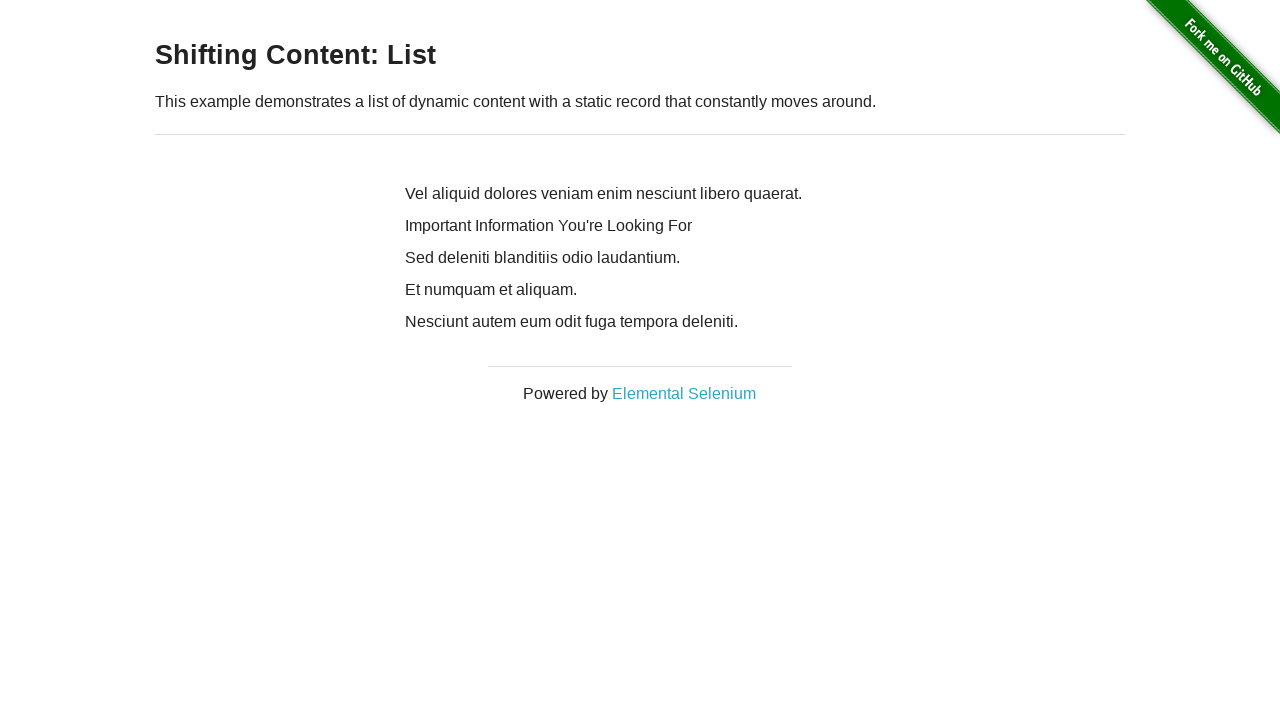

Verified content div is visible
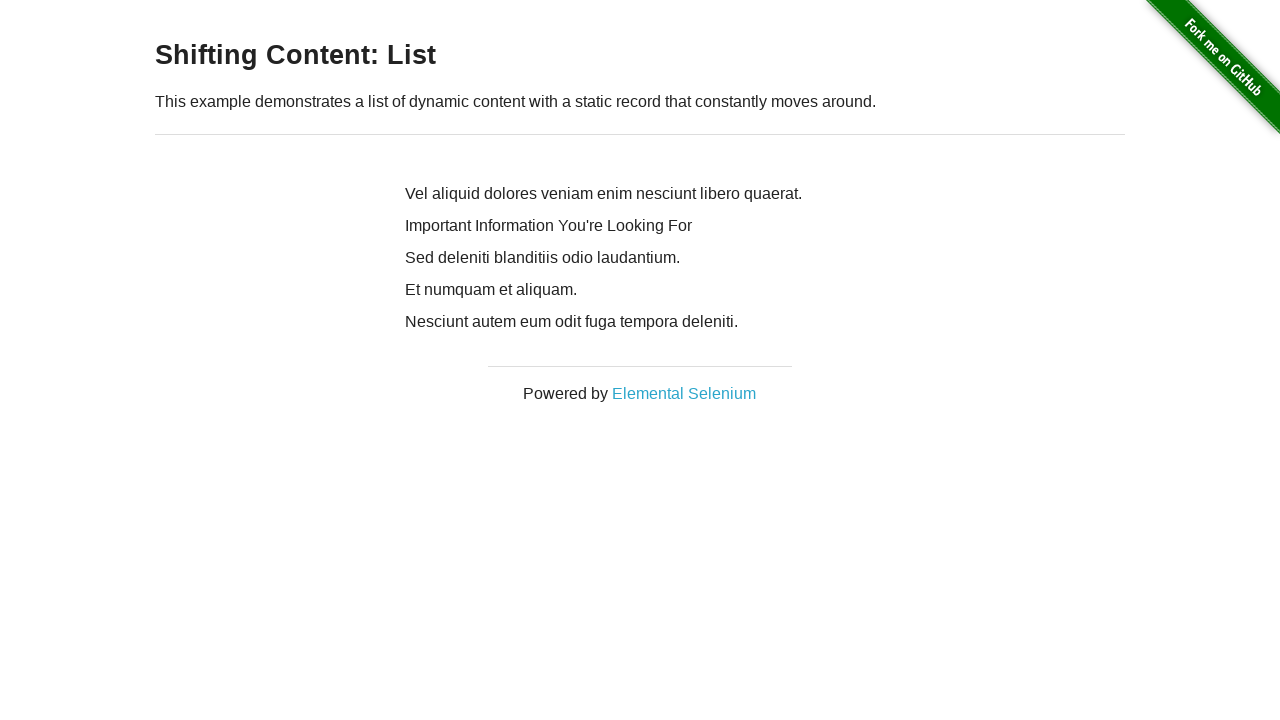

Reloaded the page to test content persistence
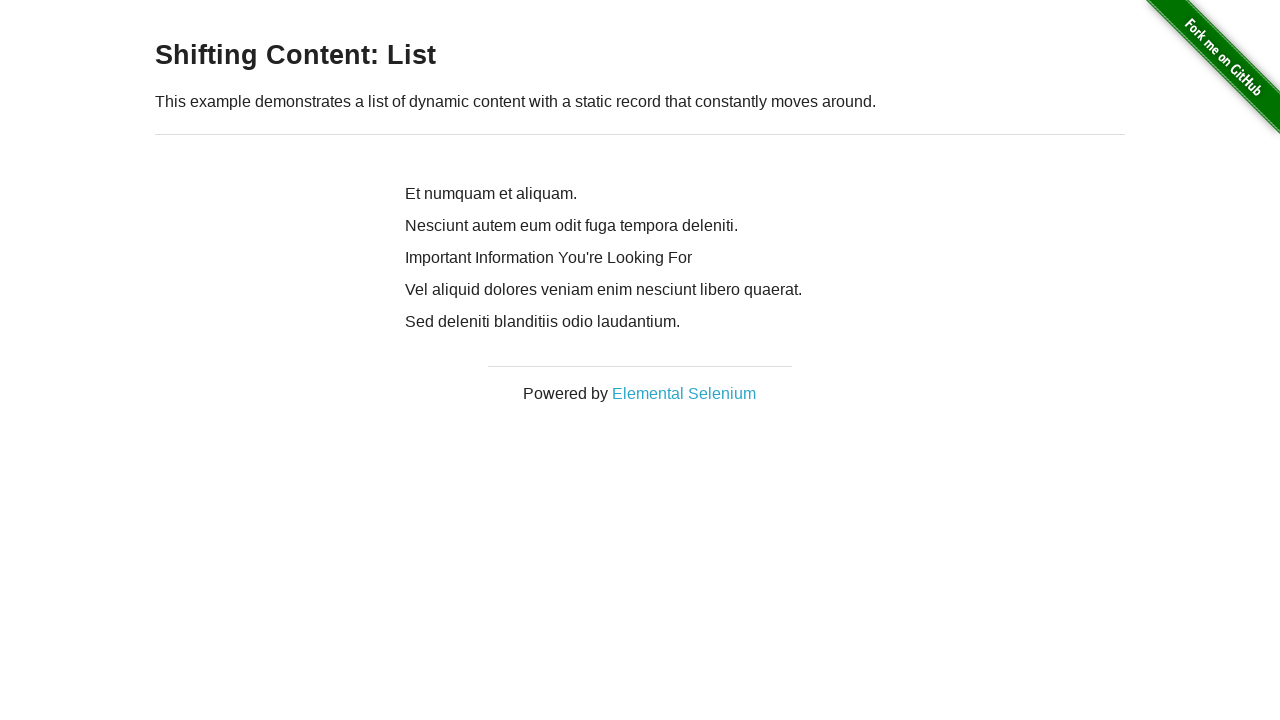

Waited for content div to appear after page reload
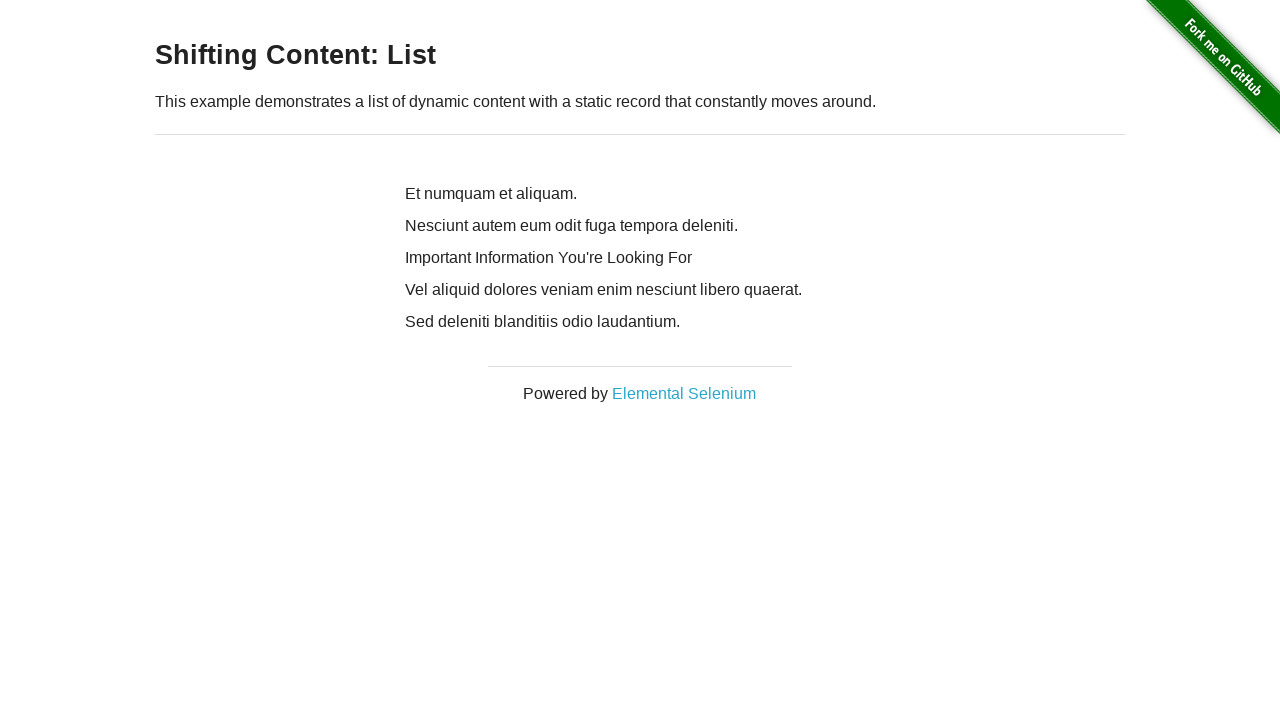

Located content div element after reload
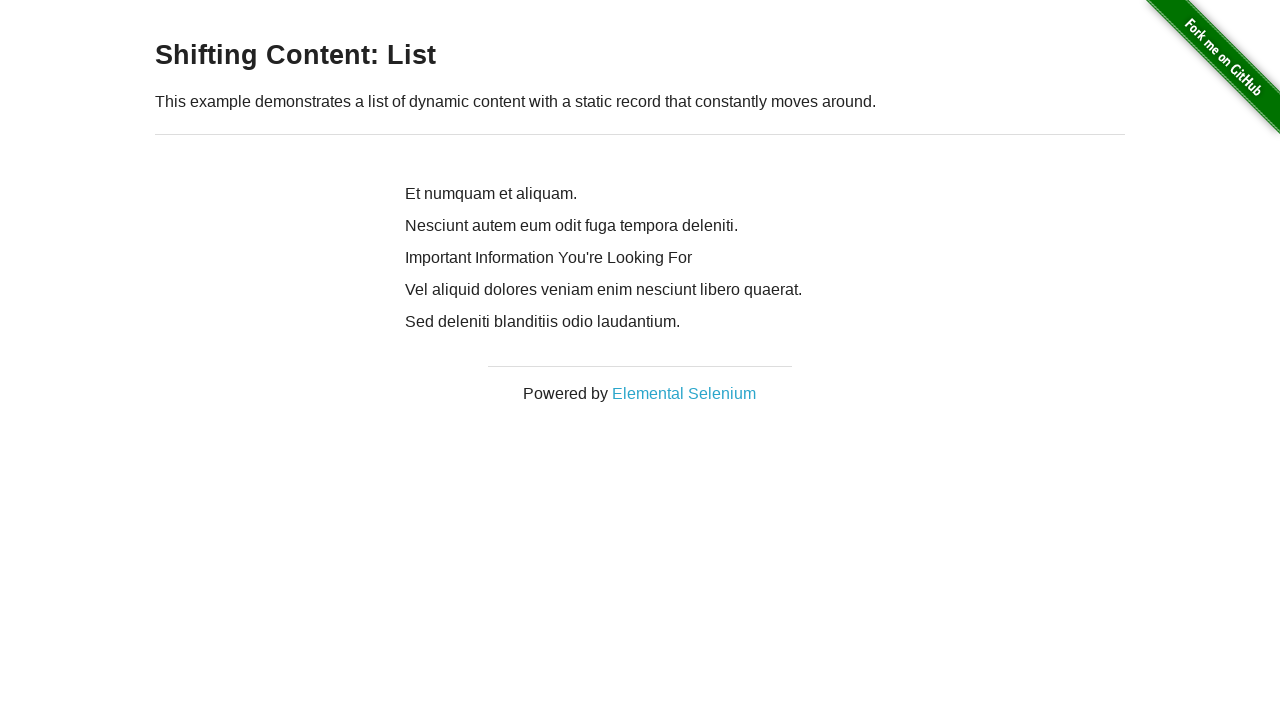

Verified content div is still visible after reload, confirming content persistence
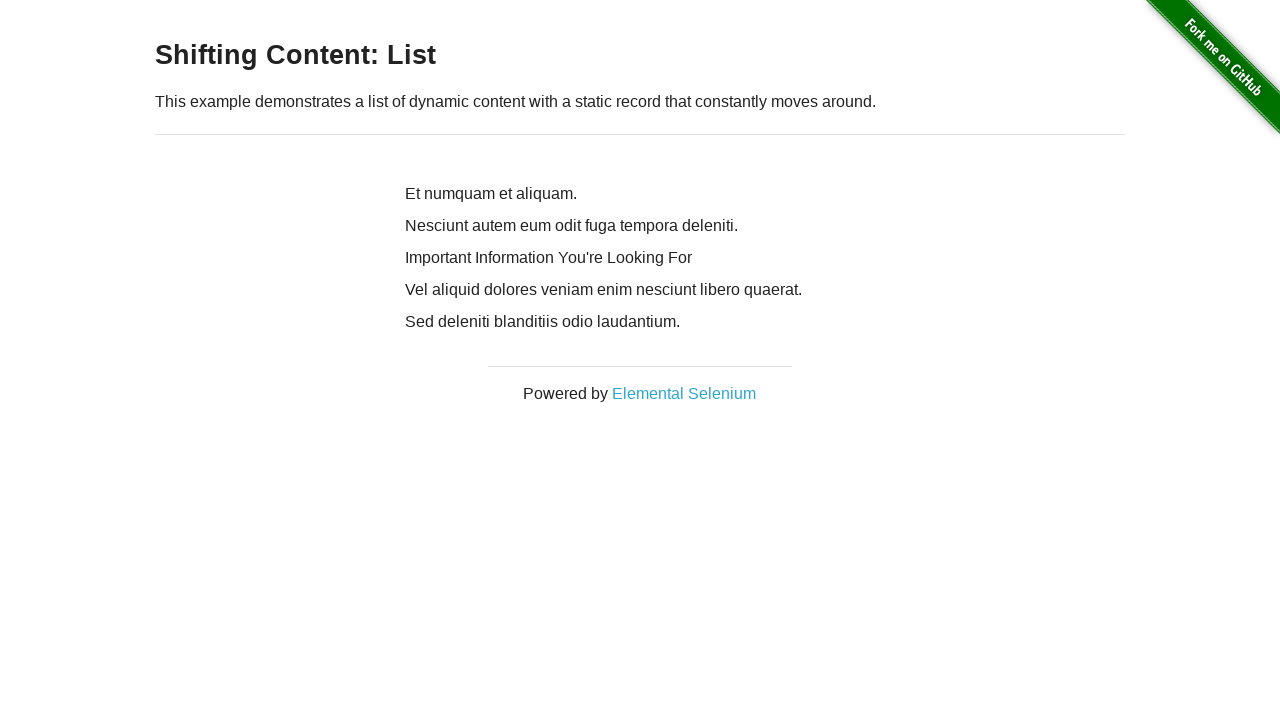

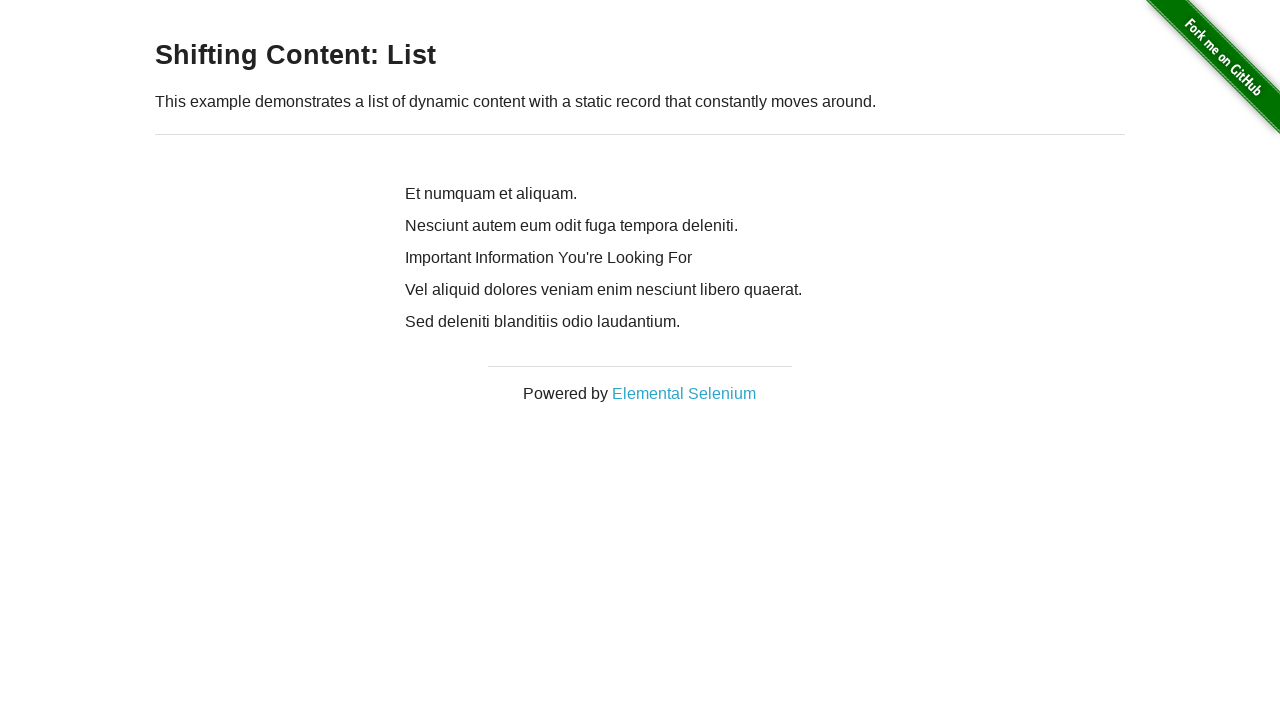